Tests an electric floor heating calculator by selecting room type and heating type from dropdowns, filling in width, length, and heat losses values, then clicking calculate and verifying the results.

Starting URL: https://kermi-fko.ru/raschety/Calc-Rehau-Solelec.aspx

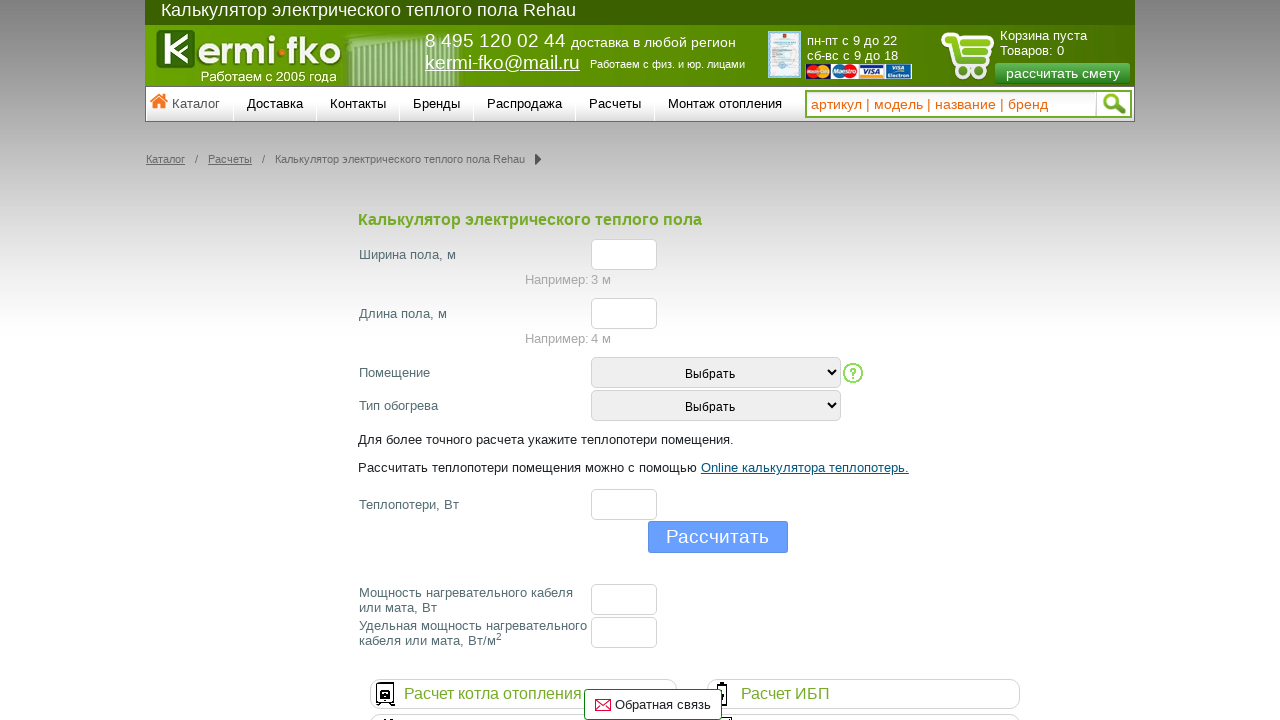

Selected room type '2' from dropdown on #room_type
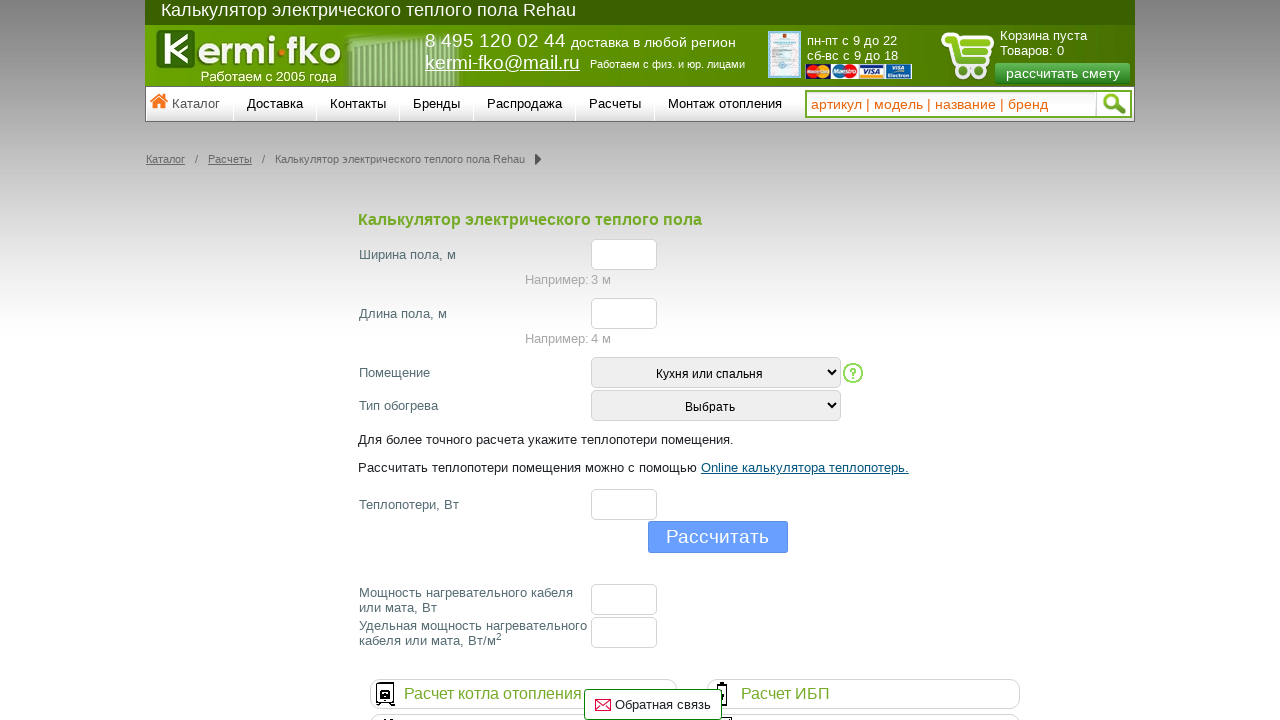

Waited 1 second for room type selection to process
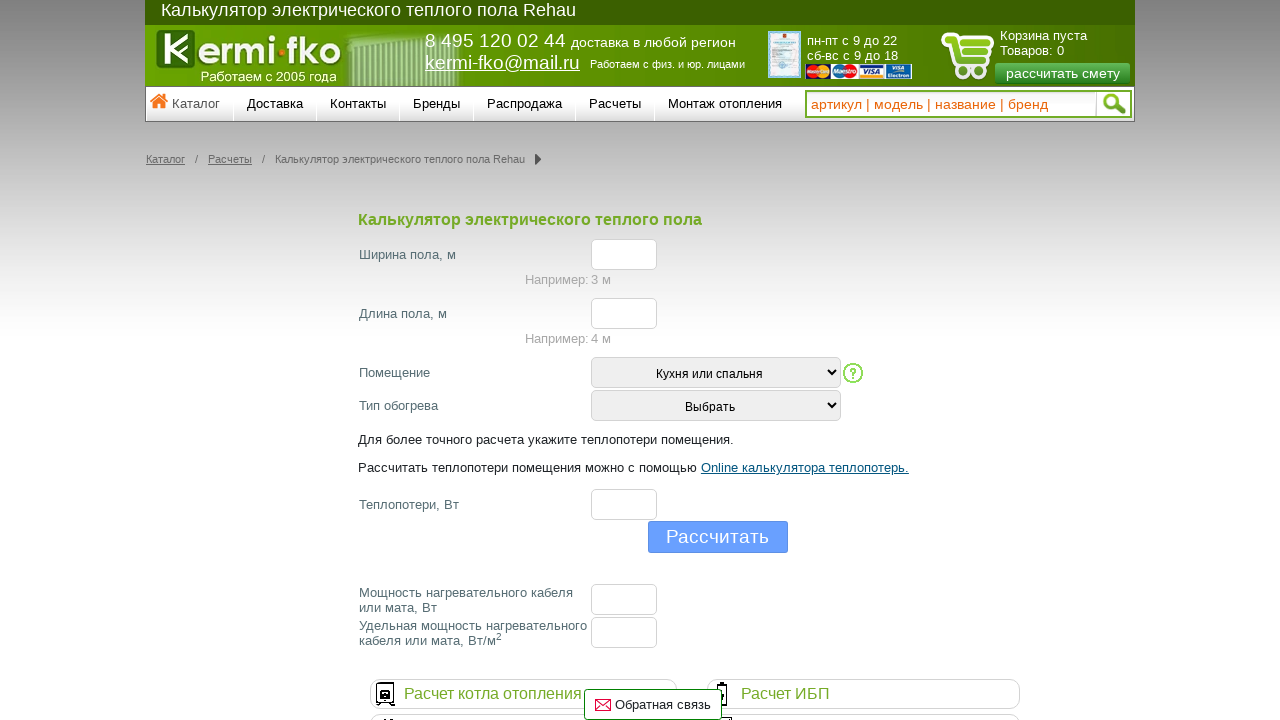

Selected heating type '3' from dropdown on #heating_type
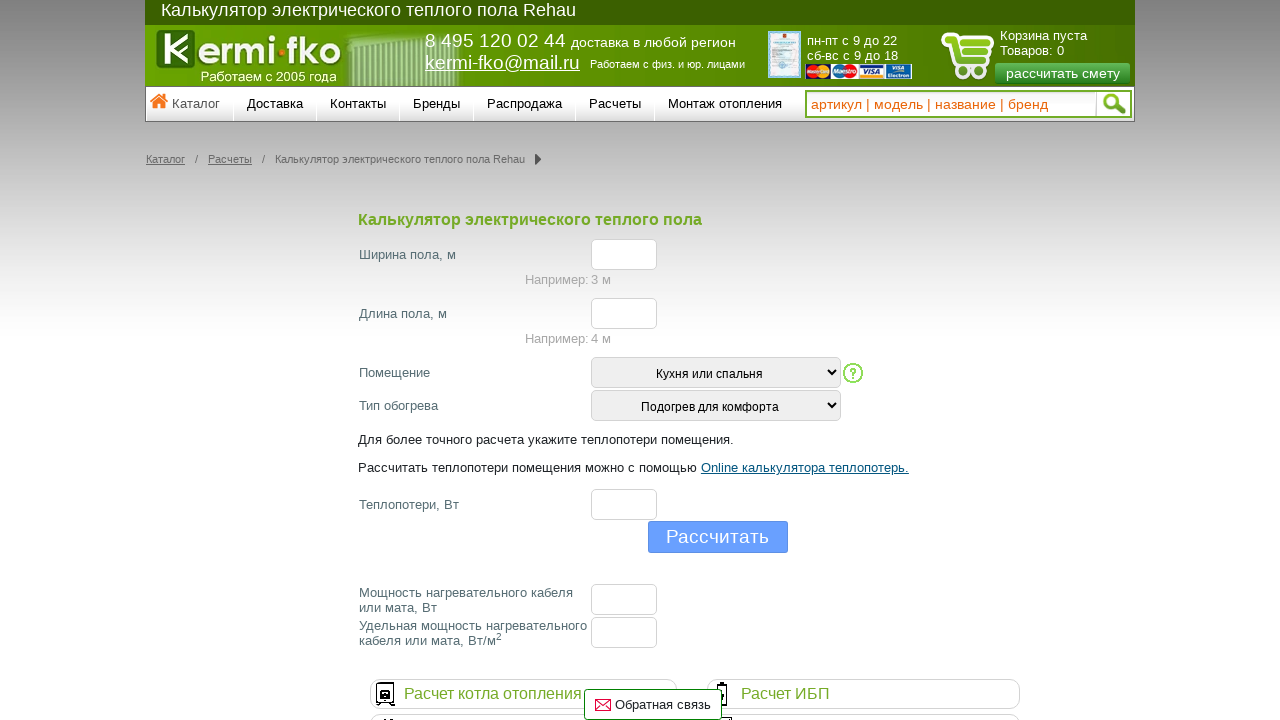

Waited 1 second for heating type selection to process
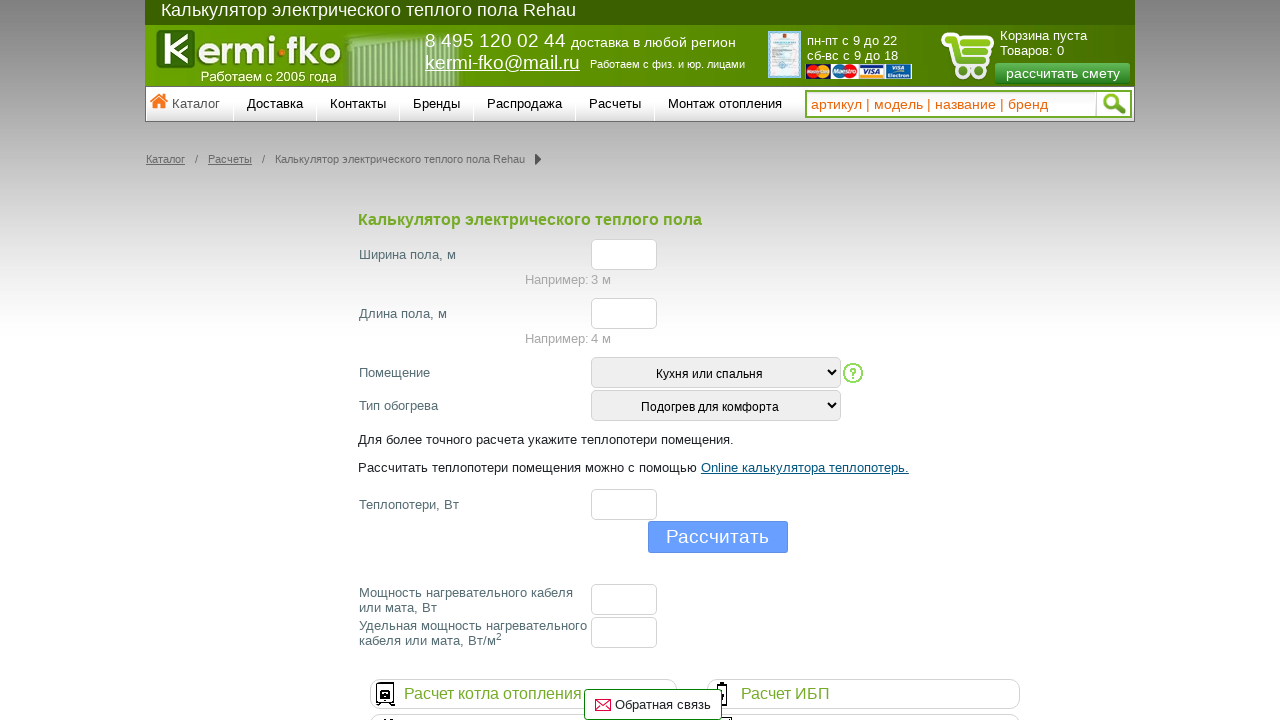

Filled width field with value '20' on #el_f_width
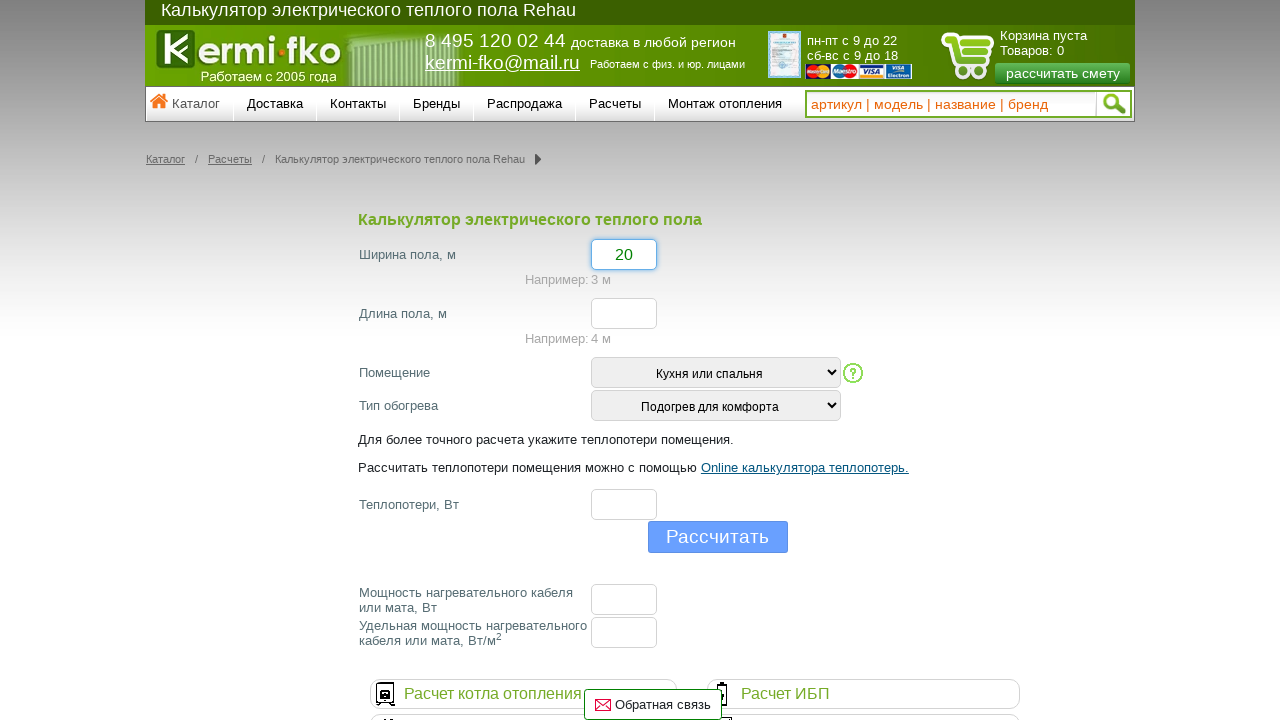

Filled length field with value '20' on #el_f_lenght
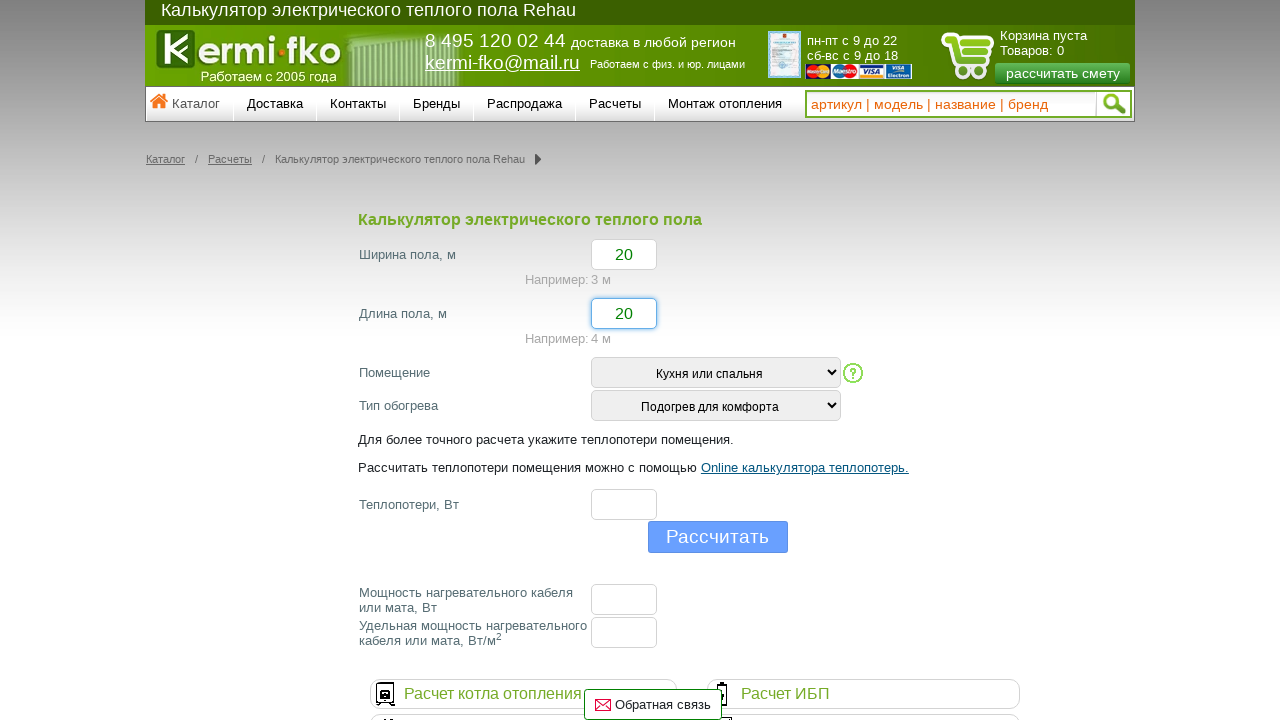

Filled heating losses field with value '38' on #el_f_losses
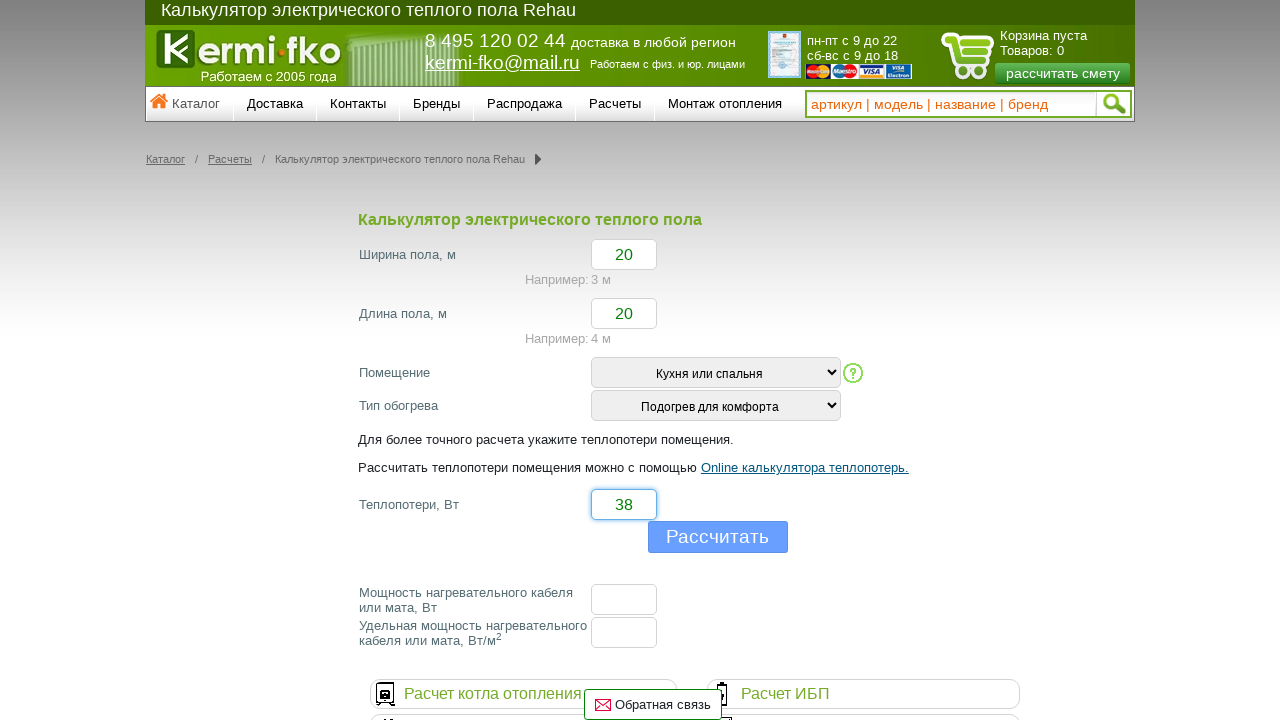

Clicked calculate button at (718, 537) on input[name='button']
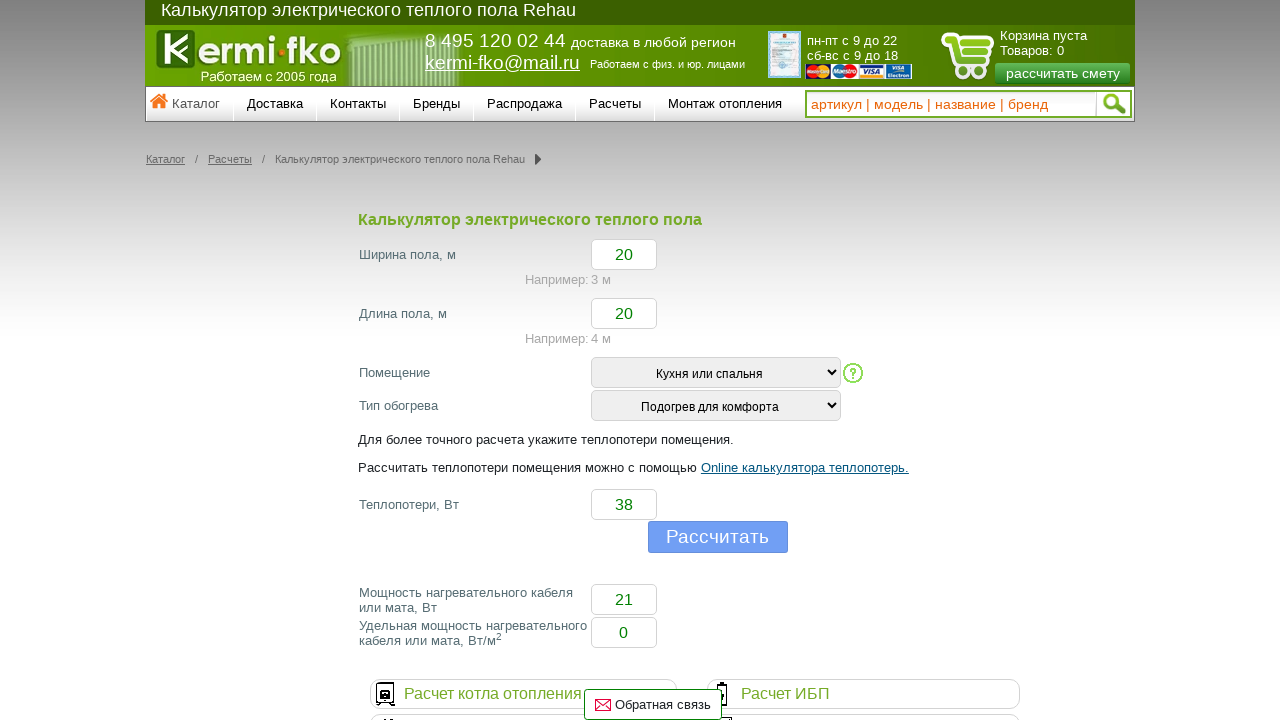

Waited for floor cable power result to appear
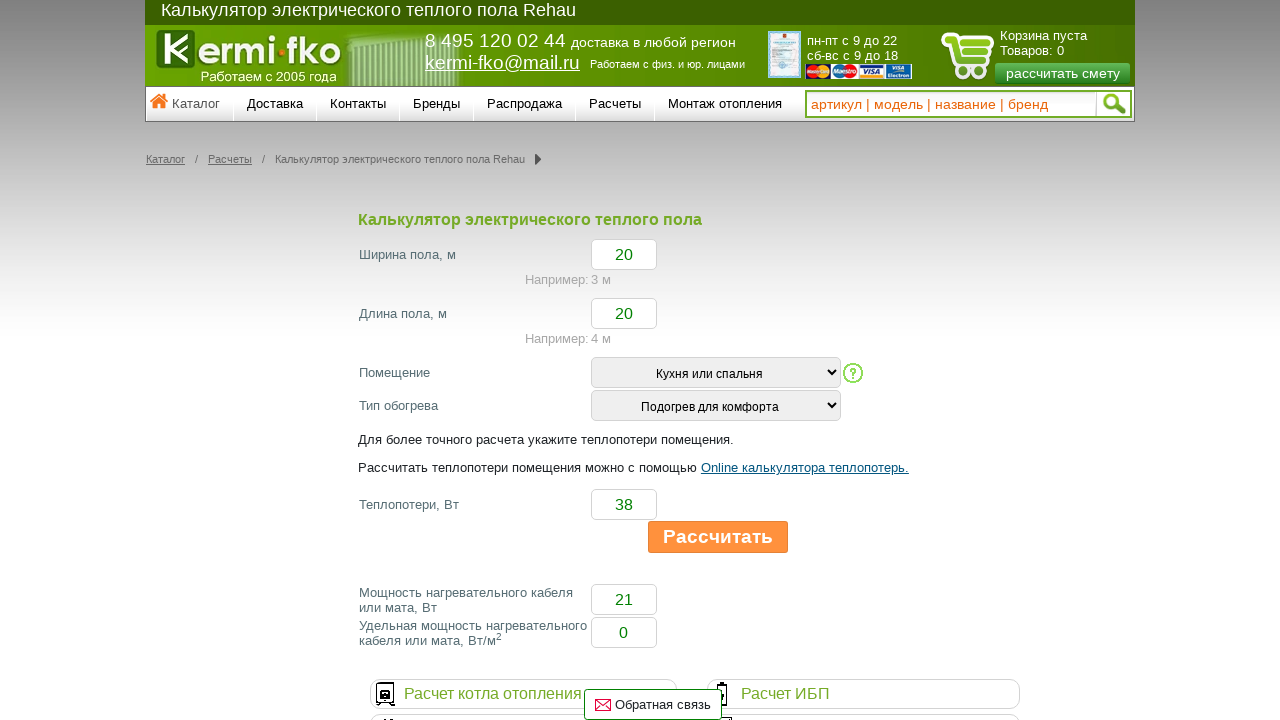

Verified specific floor cable power result is visible
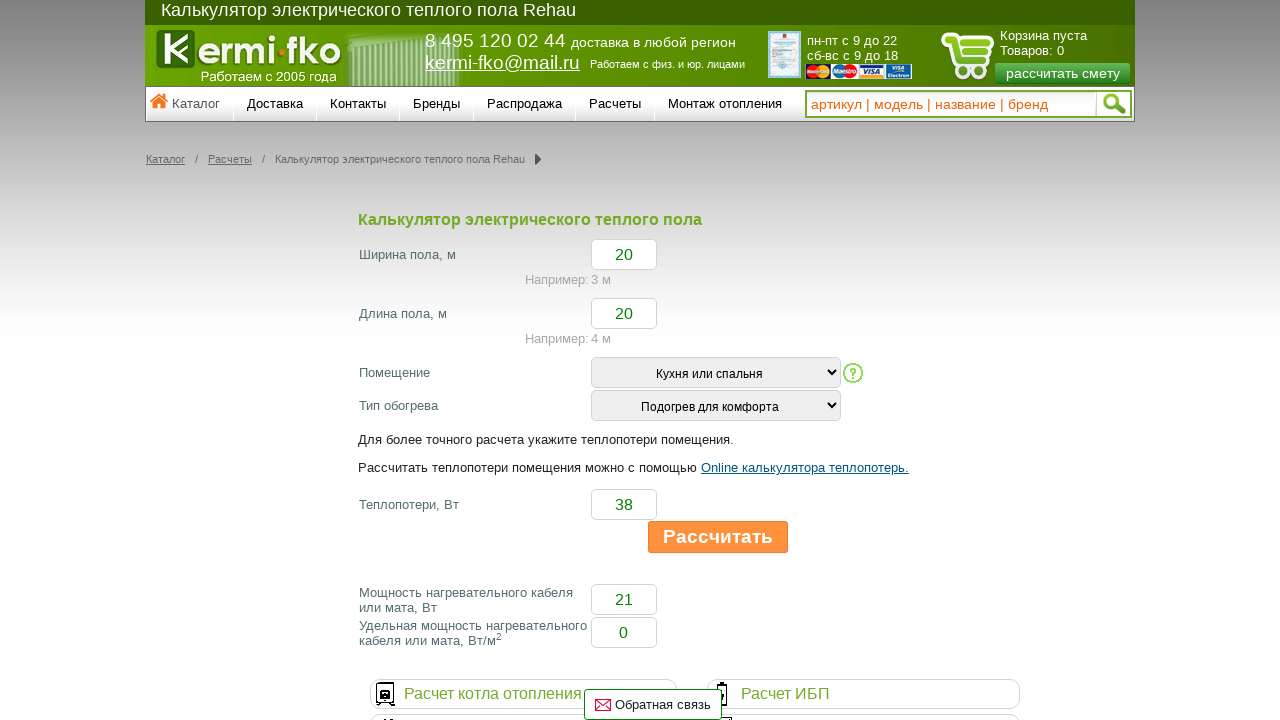

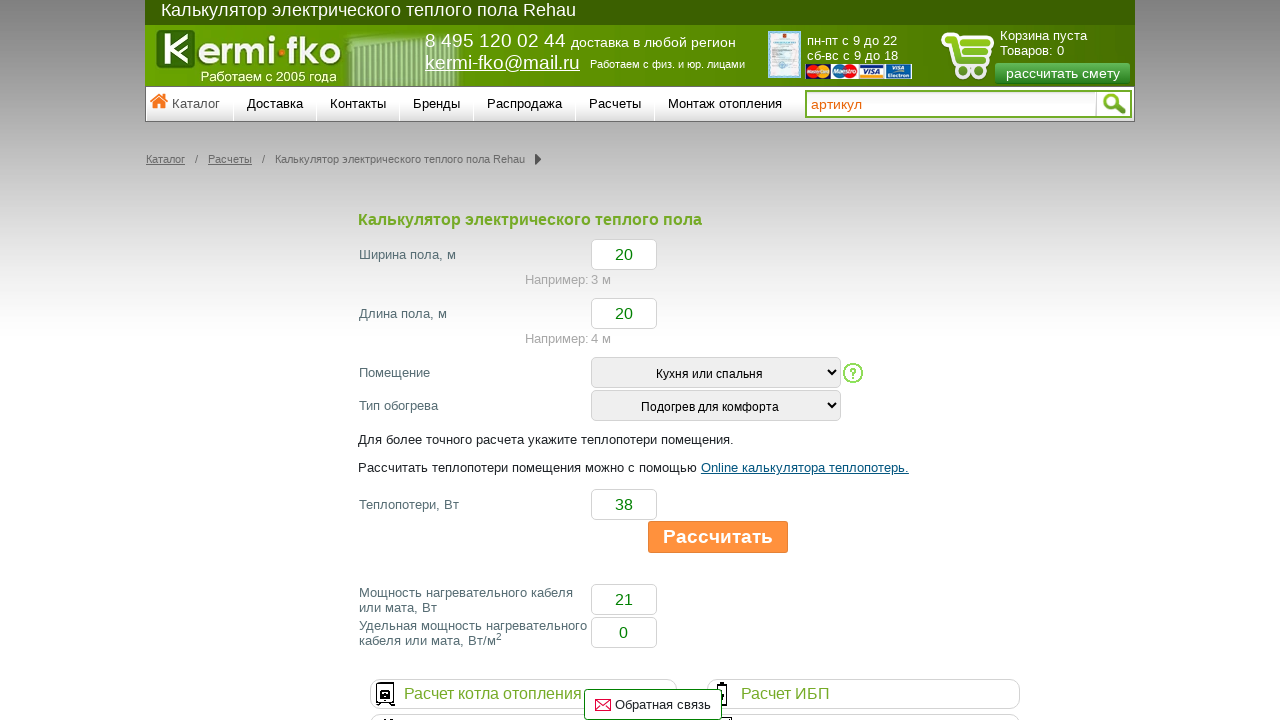